Tests a registration form by filling in required fields (first name, last name, city) and submitting the form, then verifies successful registration message is displayed

Starting URL: http://suninjuly.github.io/registration1.html

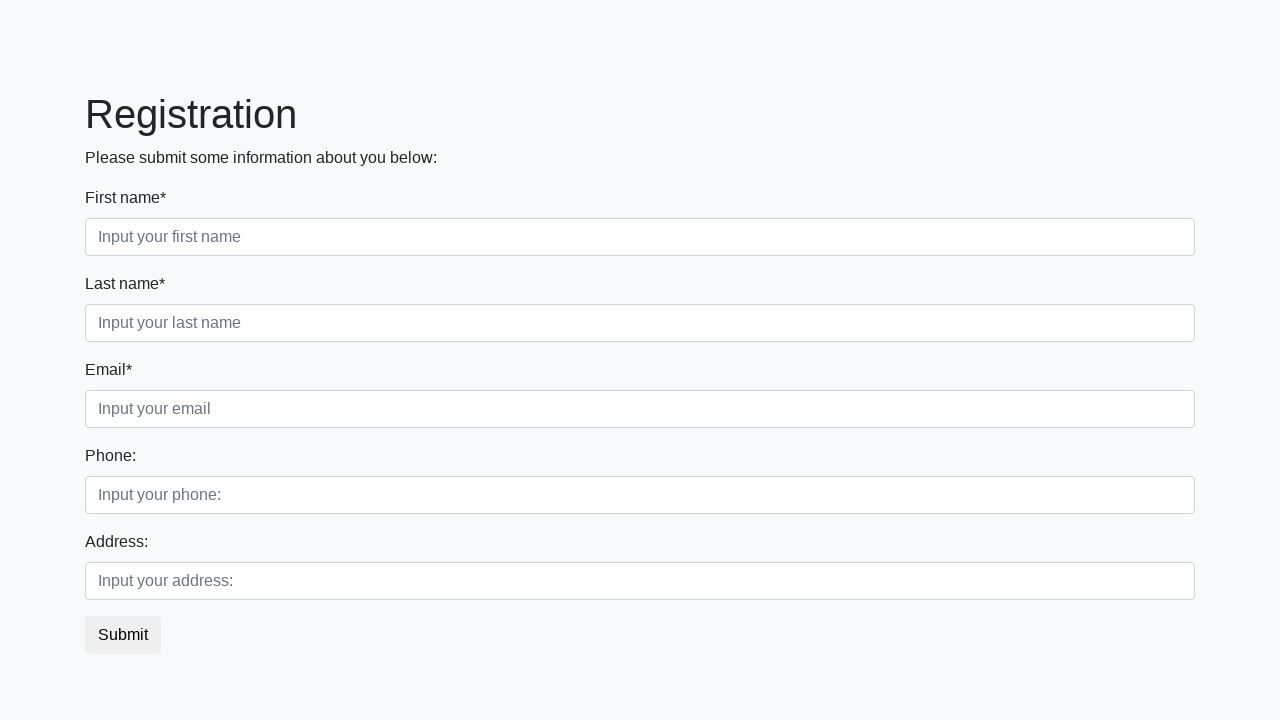

Filled first name field with 'Ivan' on .first_block .first
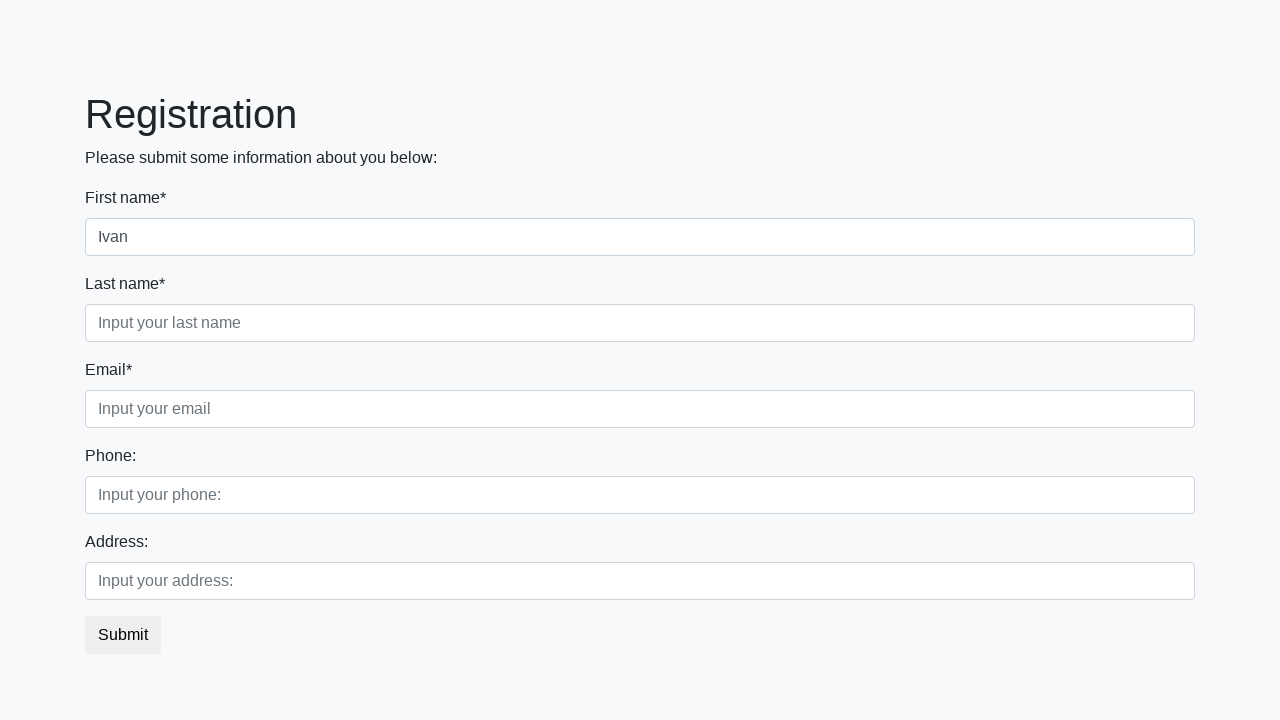

Filled last name field with 'Petrov' on .first_block .second
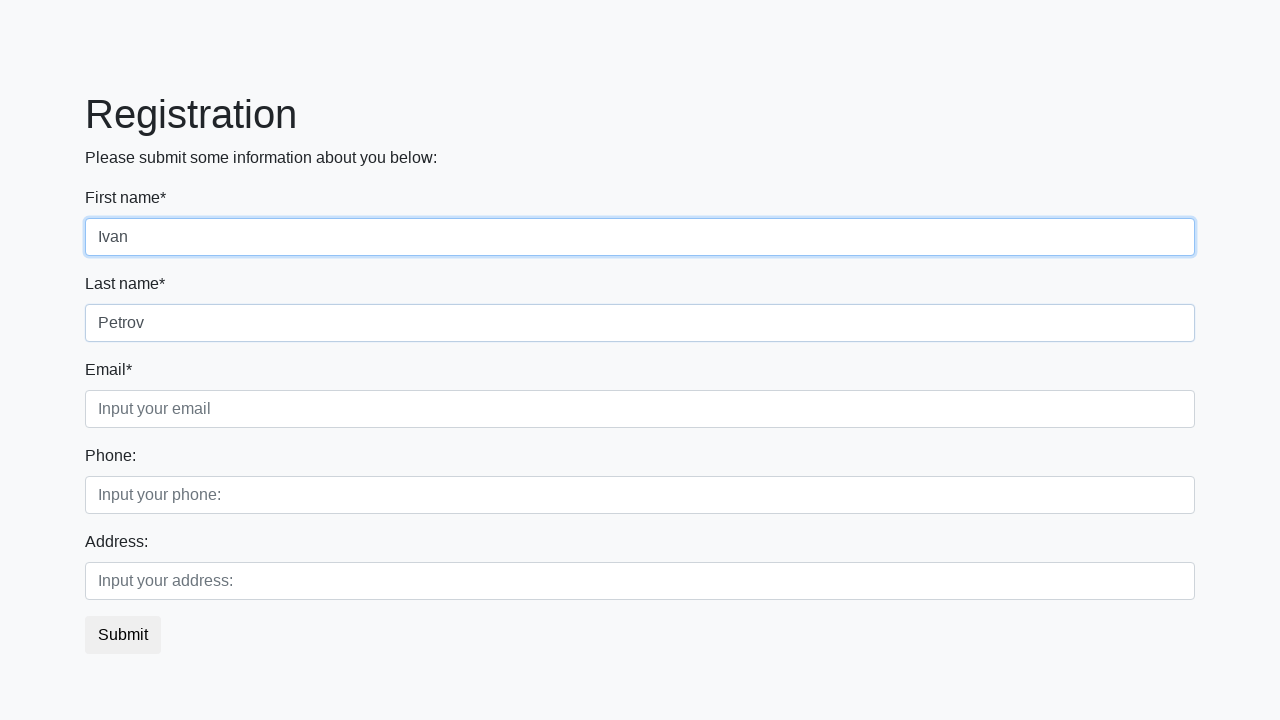

Filled city field with 'Smolensk' on .first_block .third
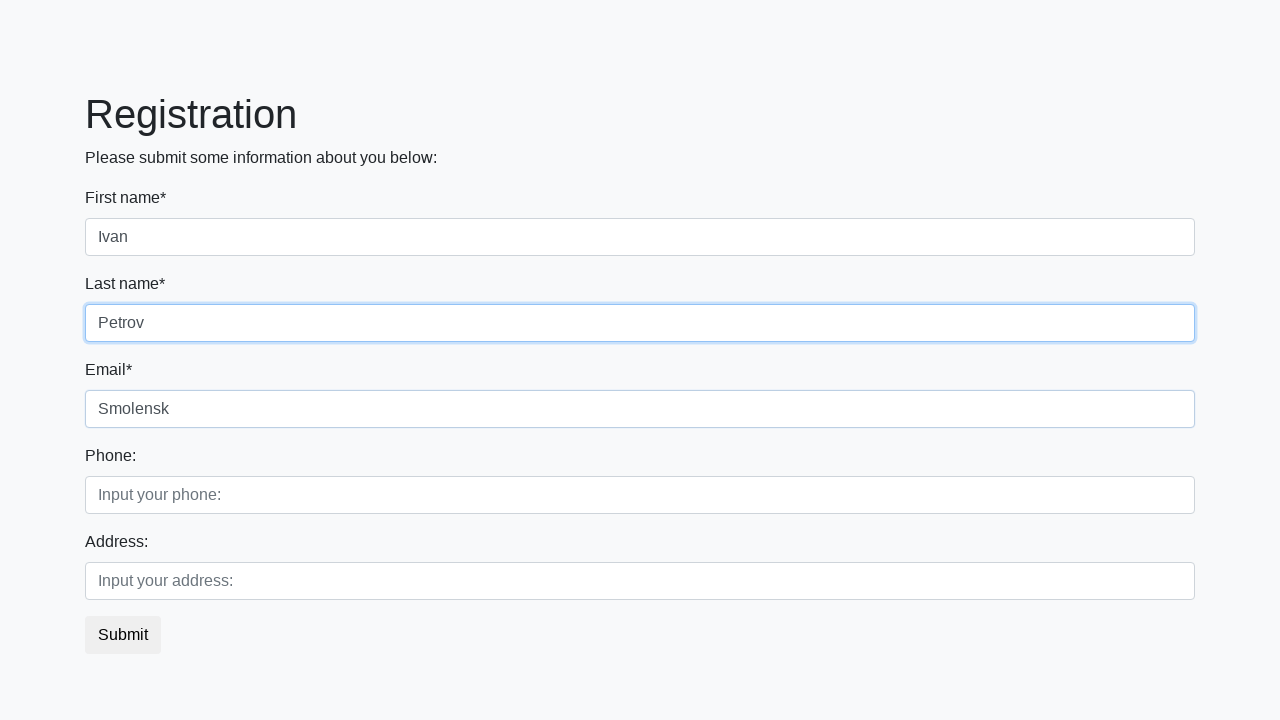

Clicked submit button at (123, 635) on button.btn
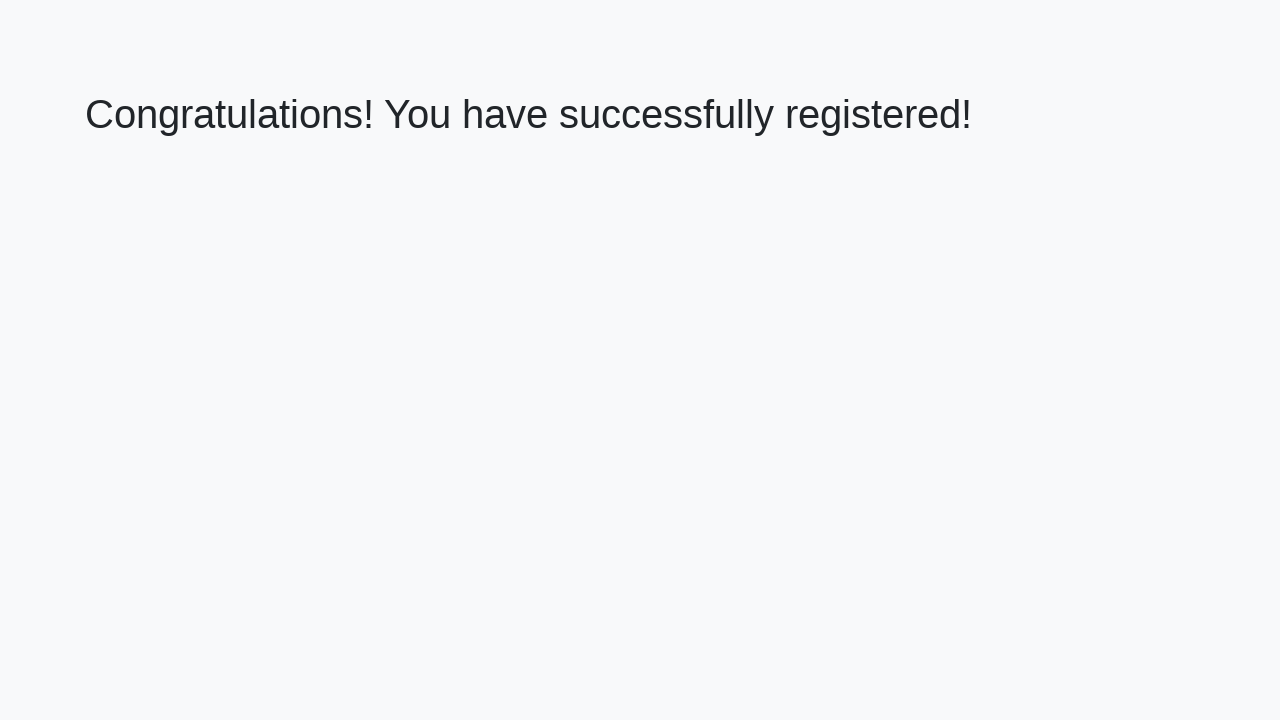

Success message header loaded
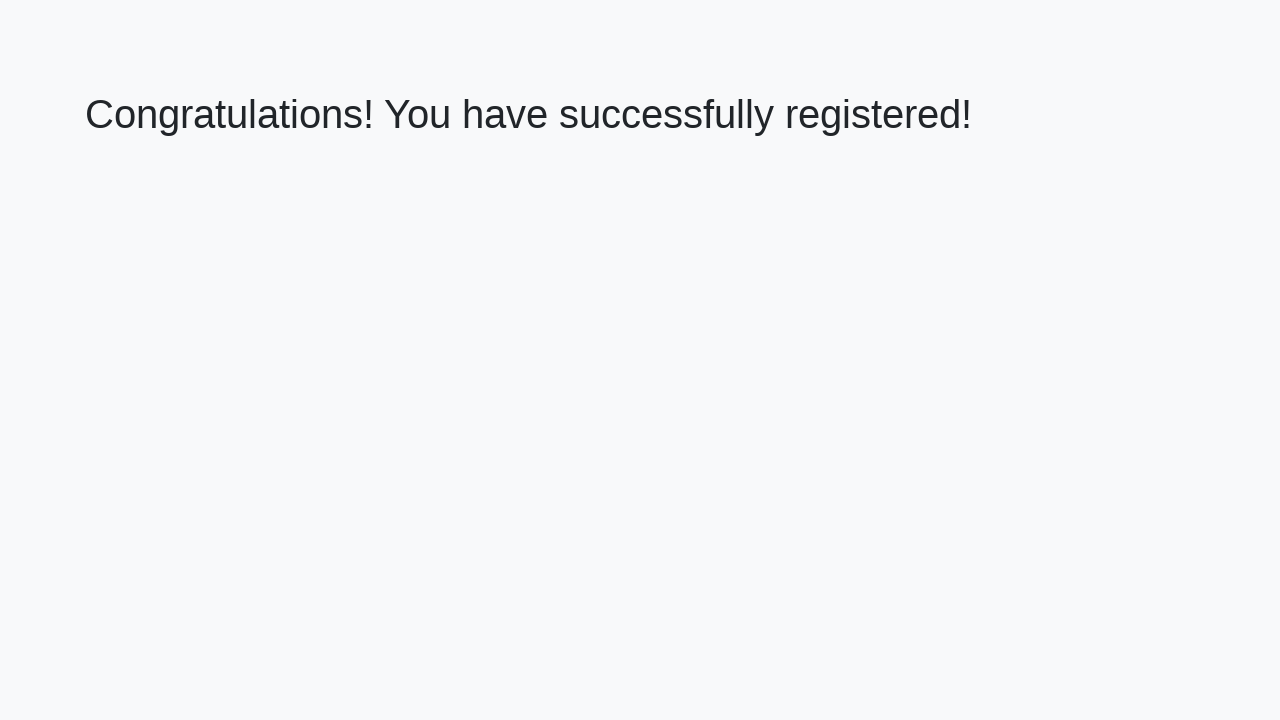

Retrieved success message text
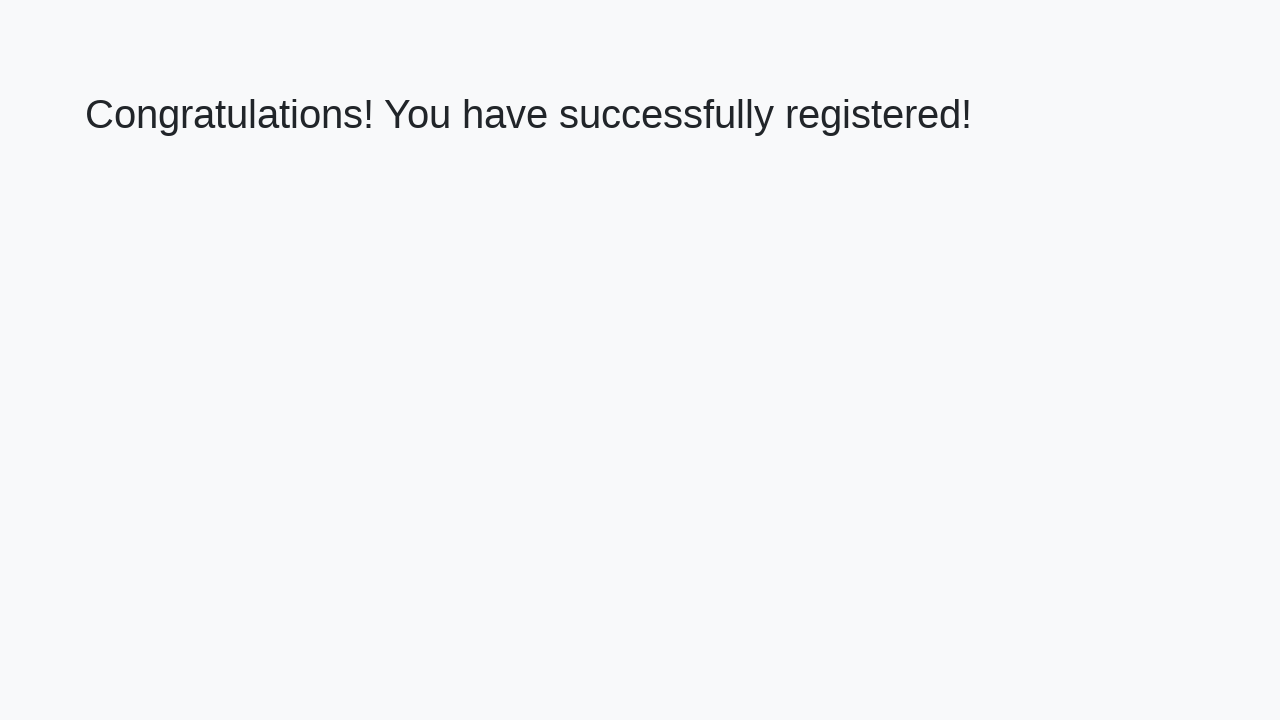

Verified success message: 'Congratulations! You have successfully registered!'
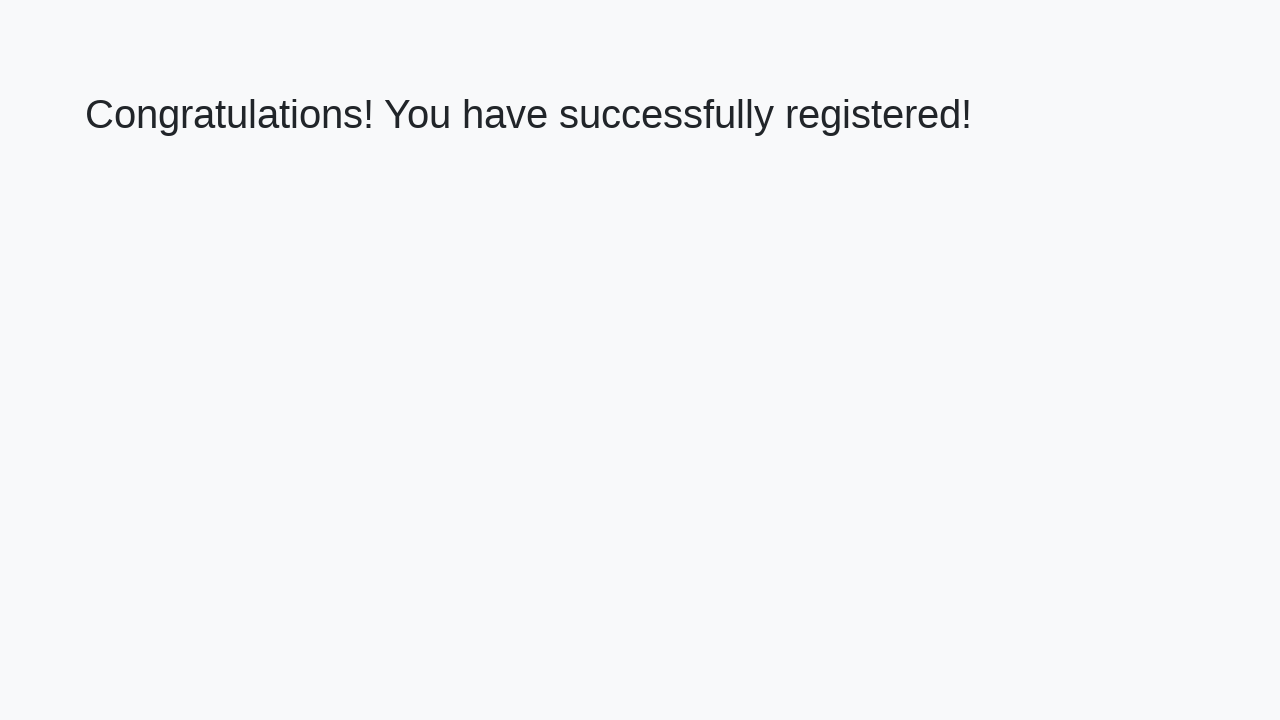

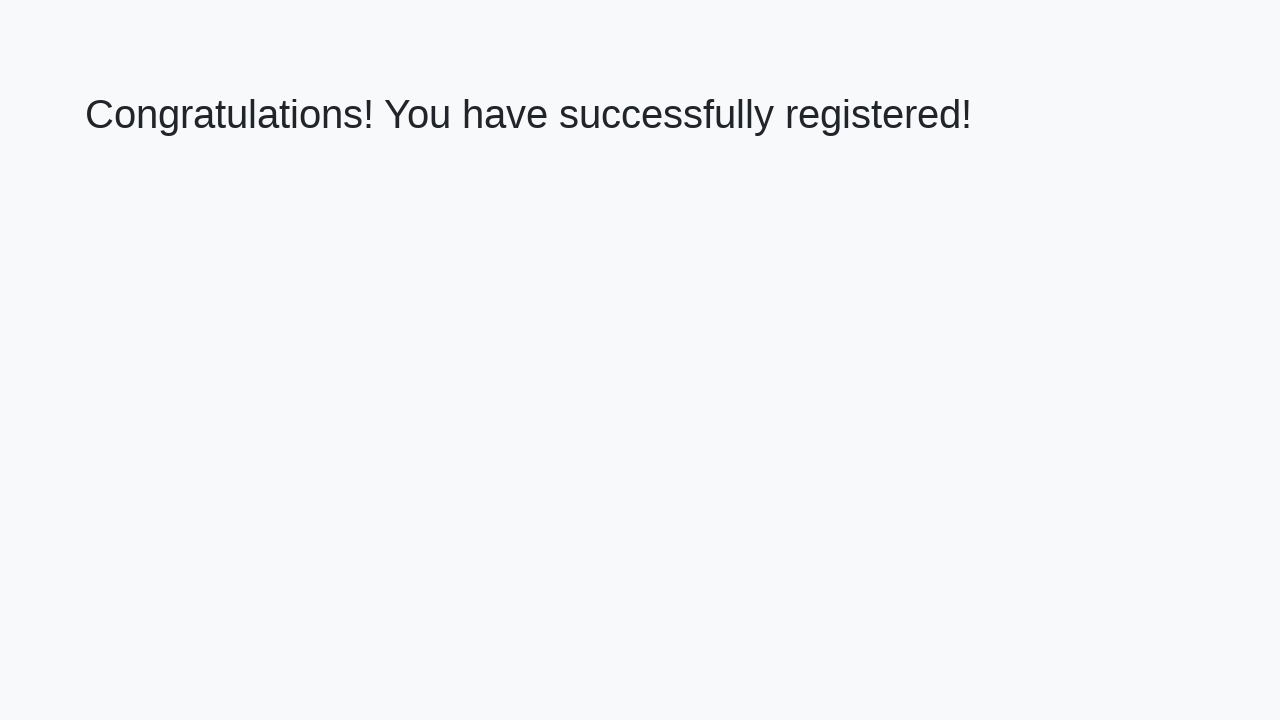